Tests navigation to the shopping cart/trash page by clicking on the cart icon in the header

Starting URL: https://www.21vek.by/

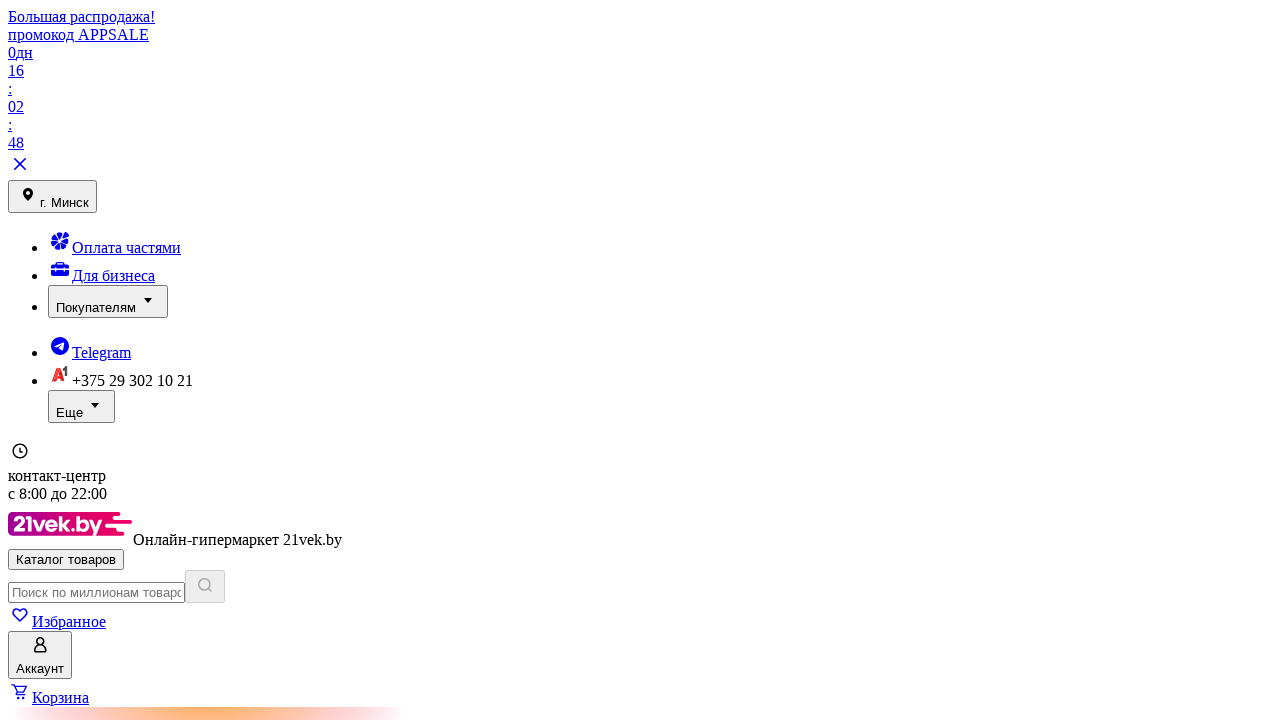

Cart icon became visible in header
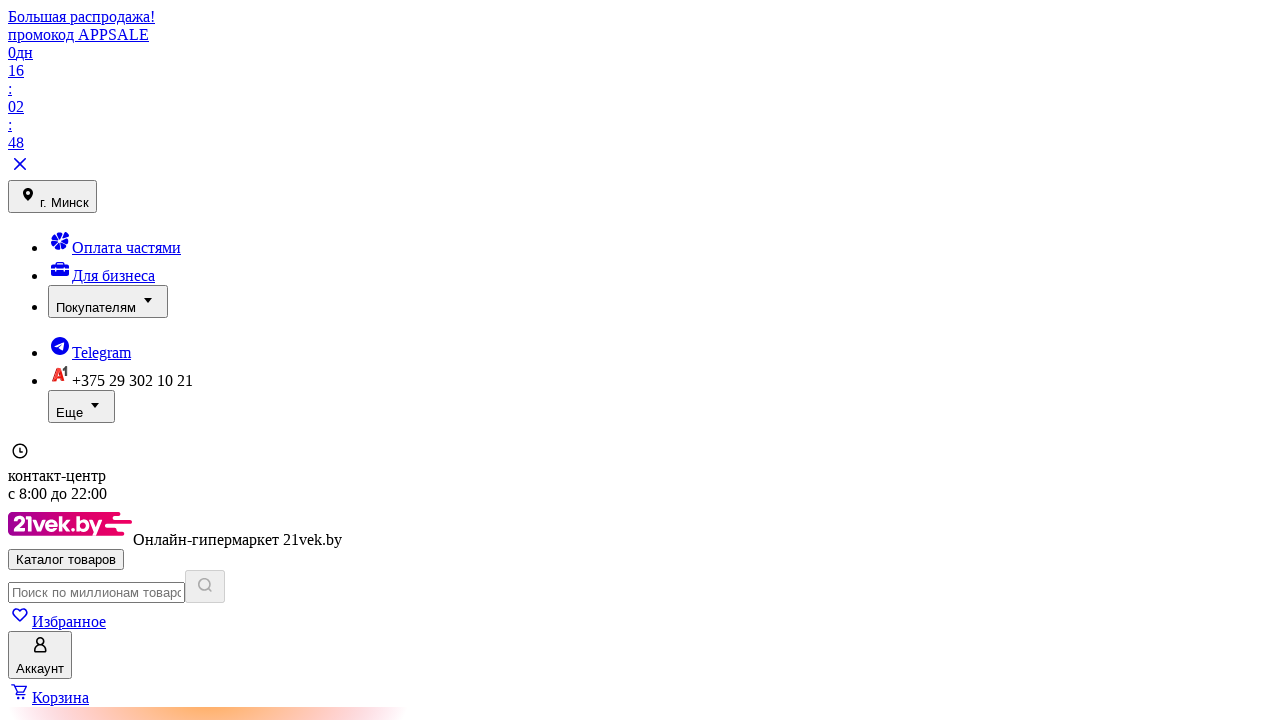

Clicked on cart icon in header at (20, 691) on a.headerCartBox
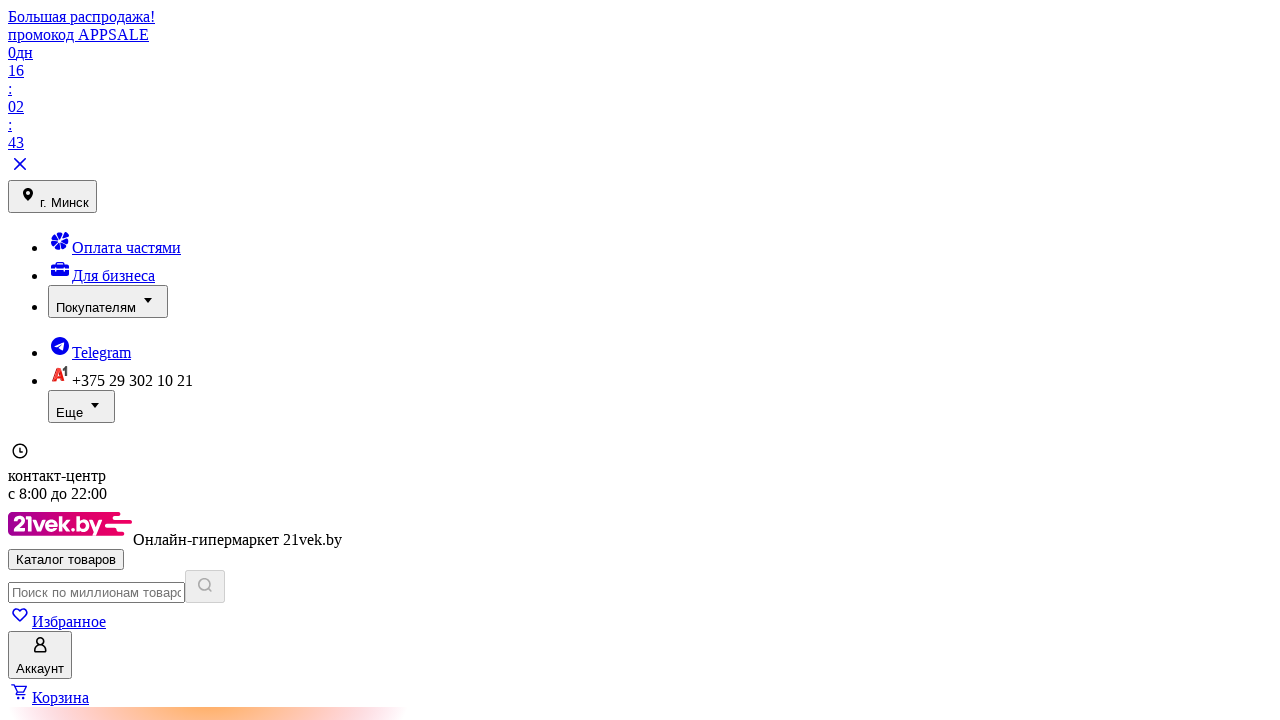

Shopping cart/trash page loaded successfully
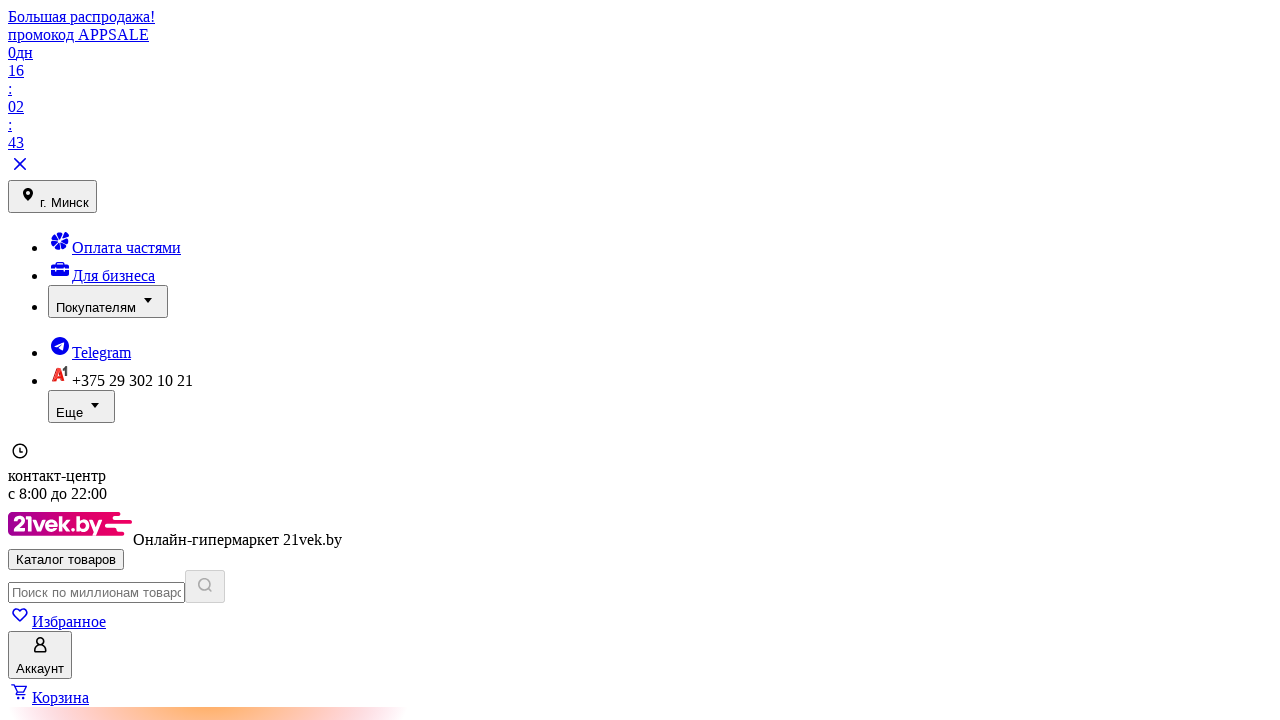

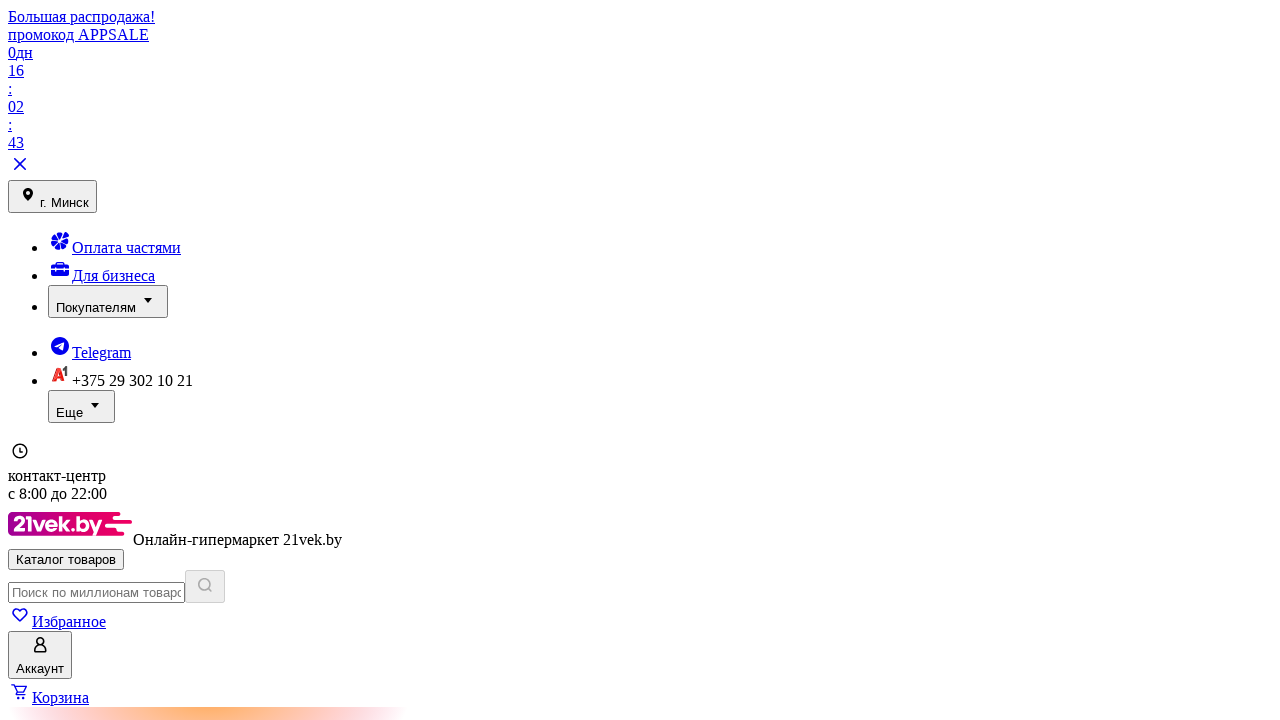